Fills out a multi-field form with personal and project information, then submits it

Starting URL: https://www.syntaxprojects.com/locator-homework.php

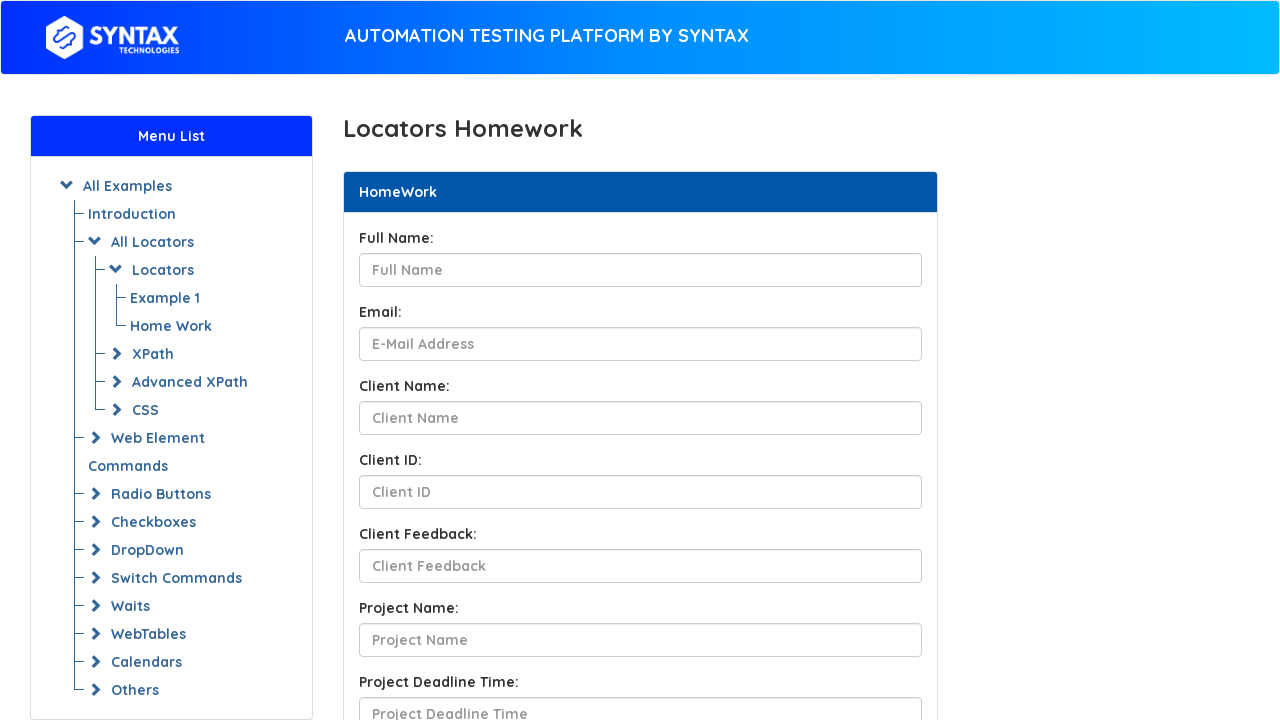

Filled full name field with 'Jennifer Buchanan' on #fullName
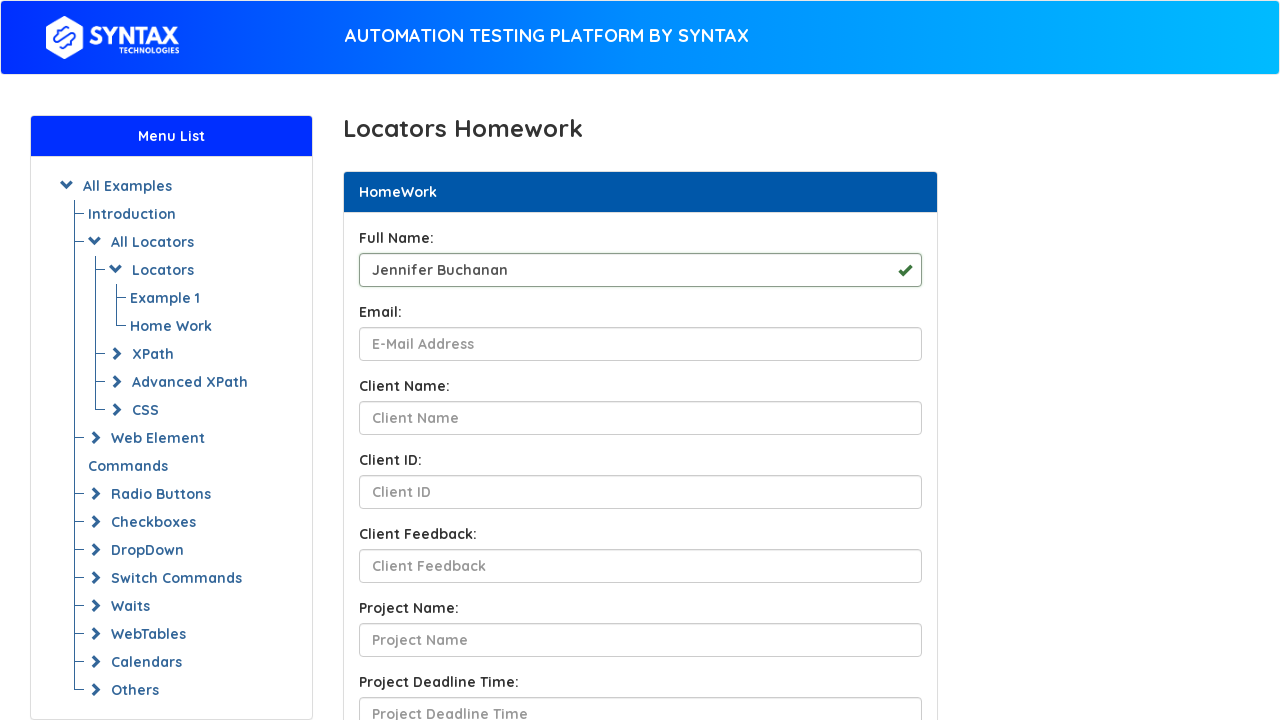

Filled email field with 'jenniferb.1230@gmail.com' on #yourEmail
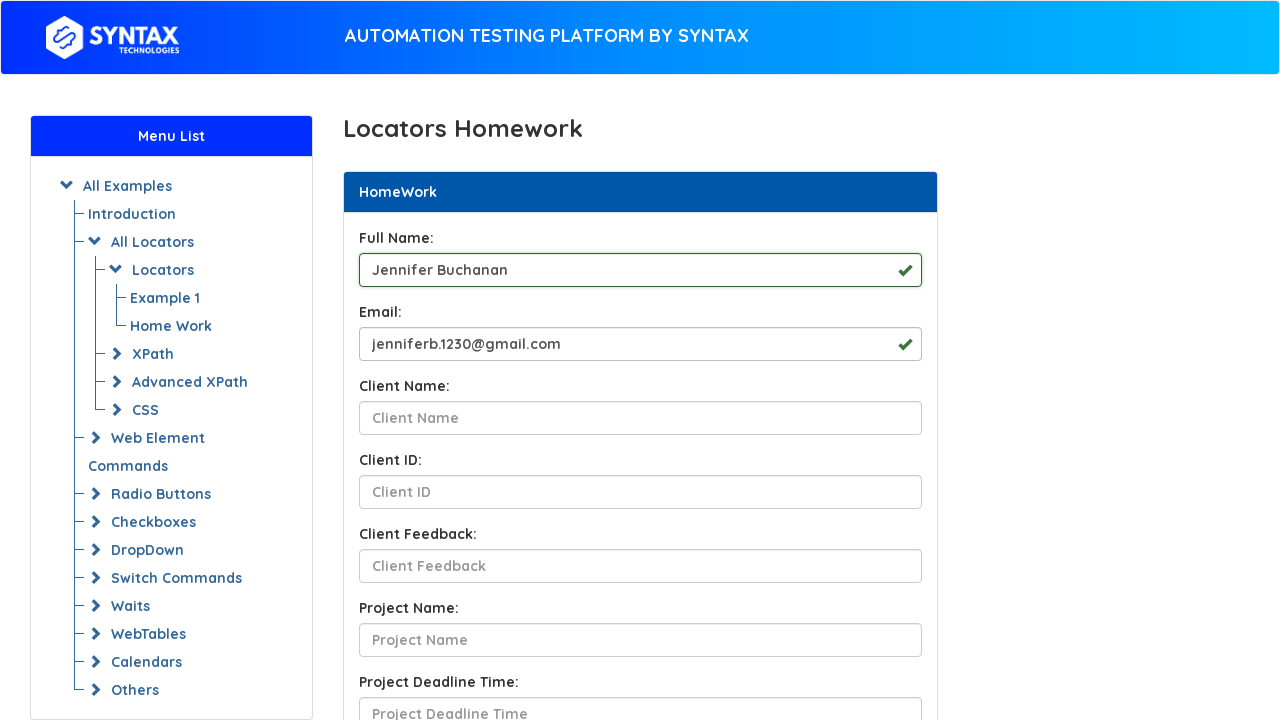

Filled client name field with 'JBuchanan' on #clientNameId
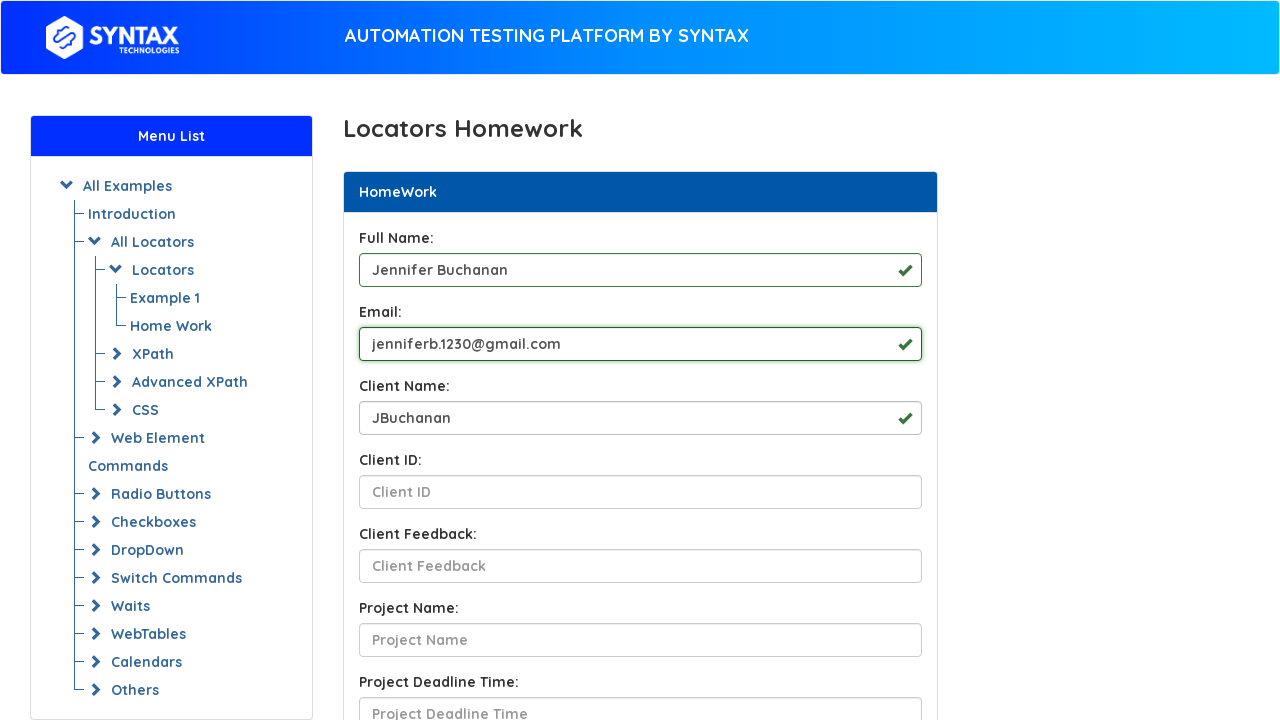

Filled client ID field with '55454545' on #ClientId
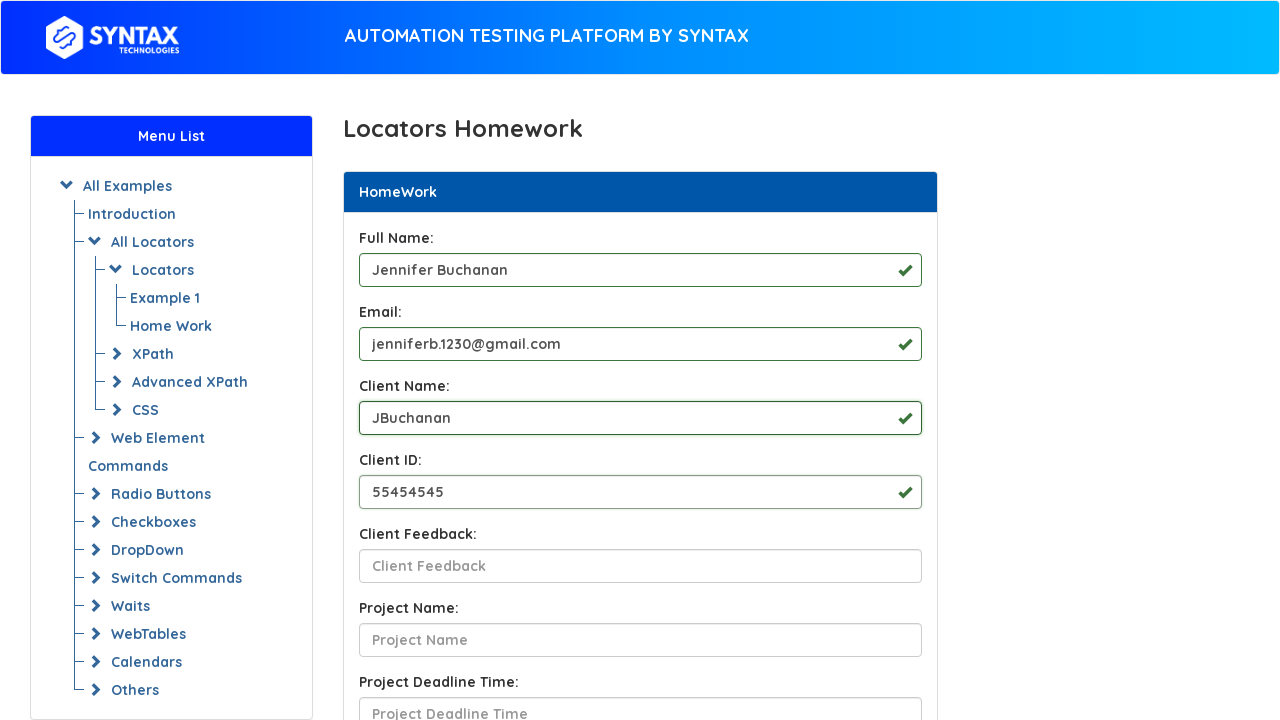

Filled client feedback field with 'Positive' on #ClientfeedbackId
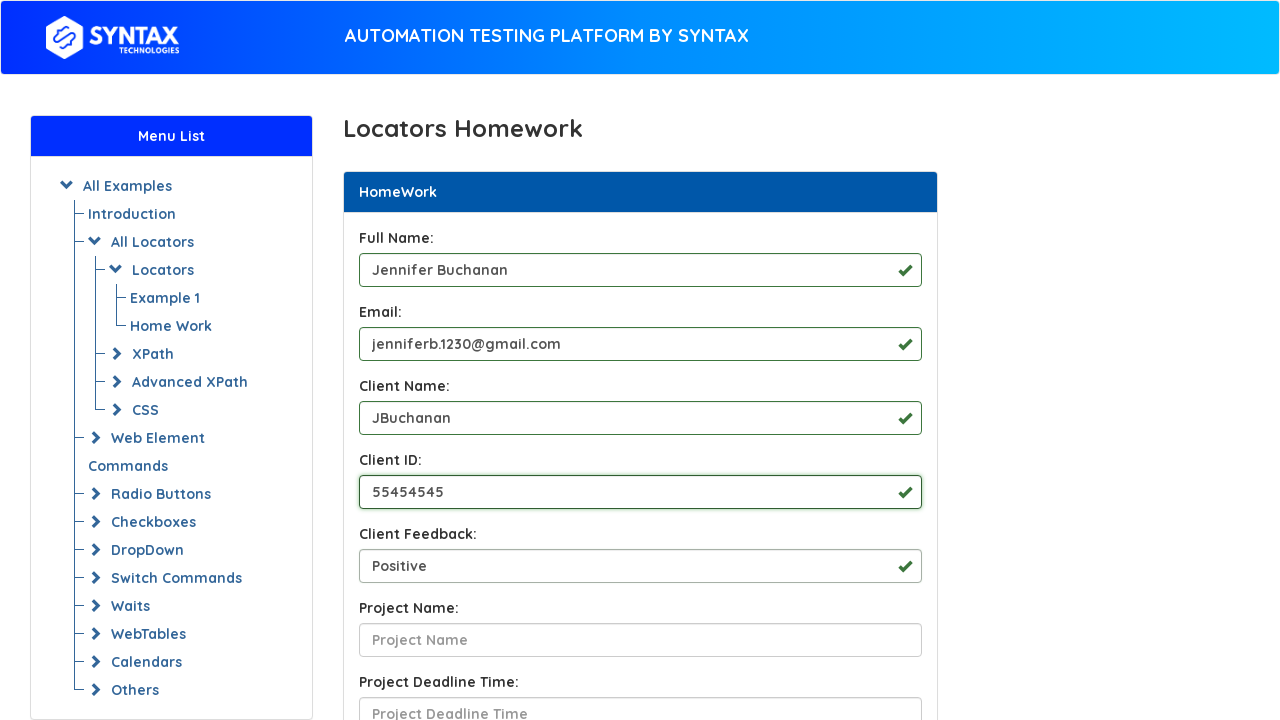

Filled project name field with 'Project Test' on #ProjectNameId
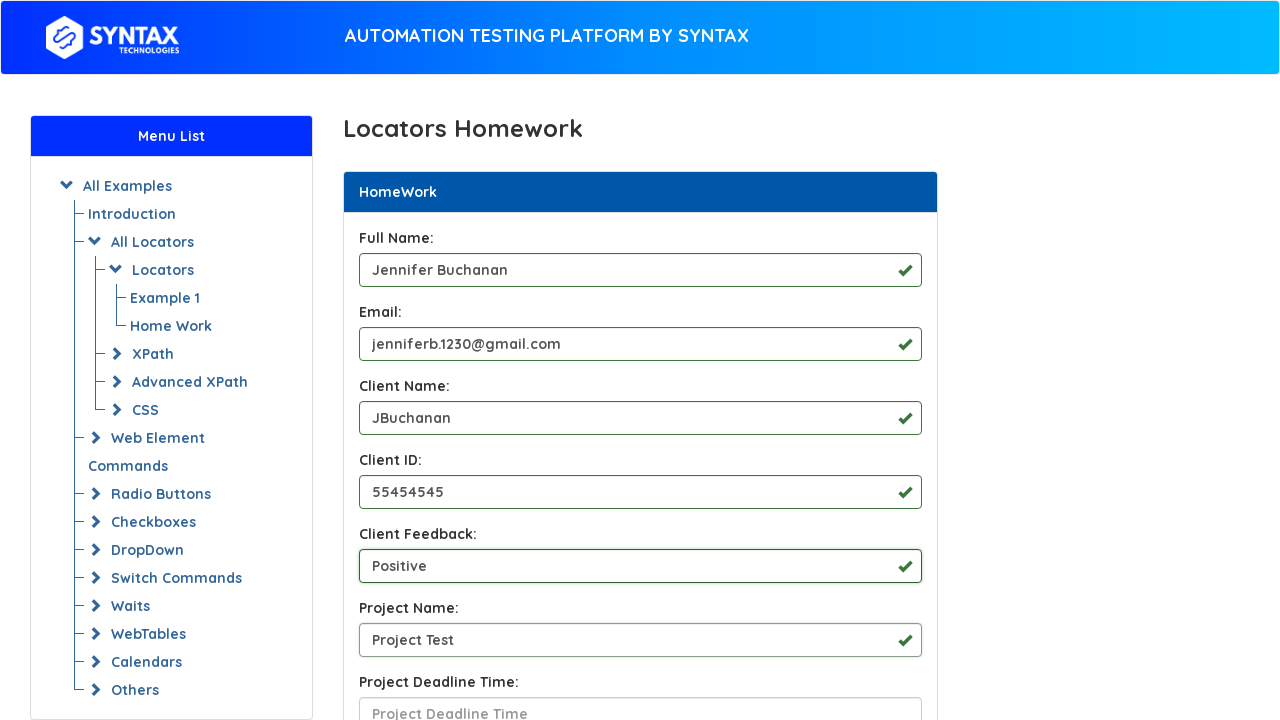

Filled project deadline field with '9/30/2024' on #ProjectTimeId
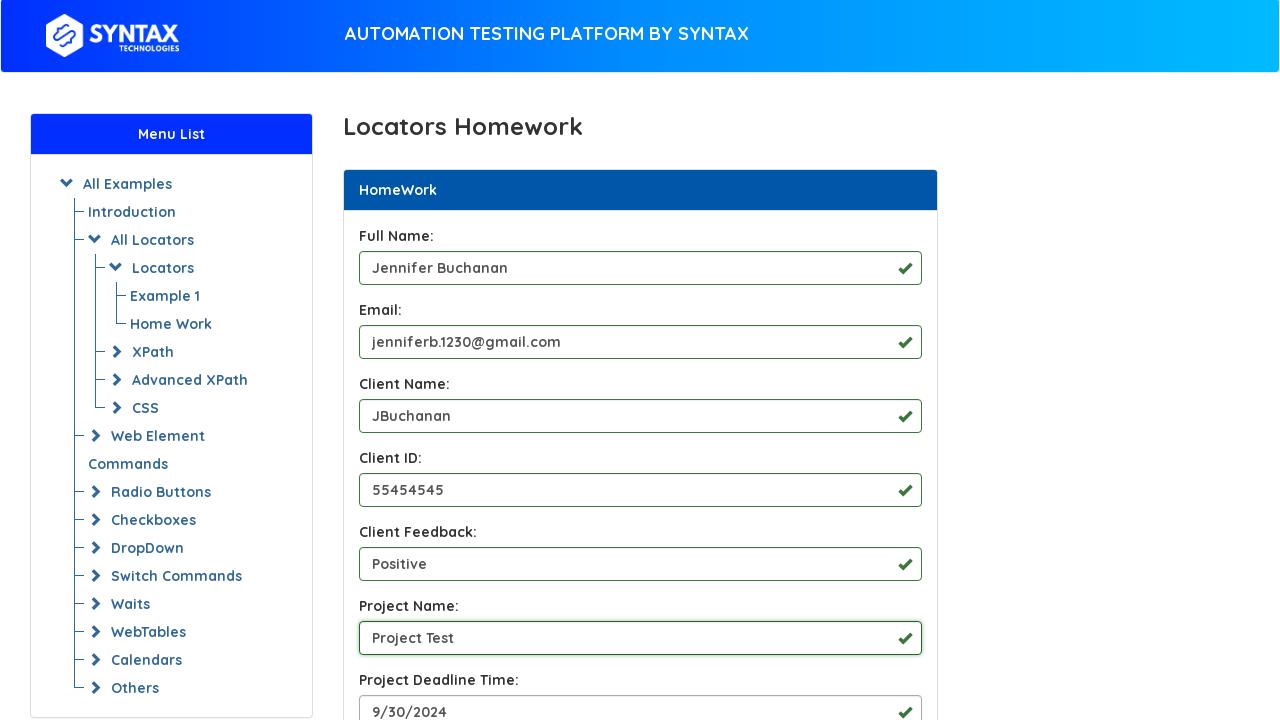

Filled current address field with 'Falls Church, VA' on #CurrentAddressId
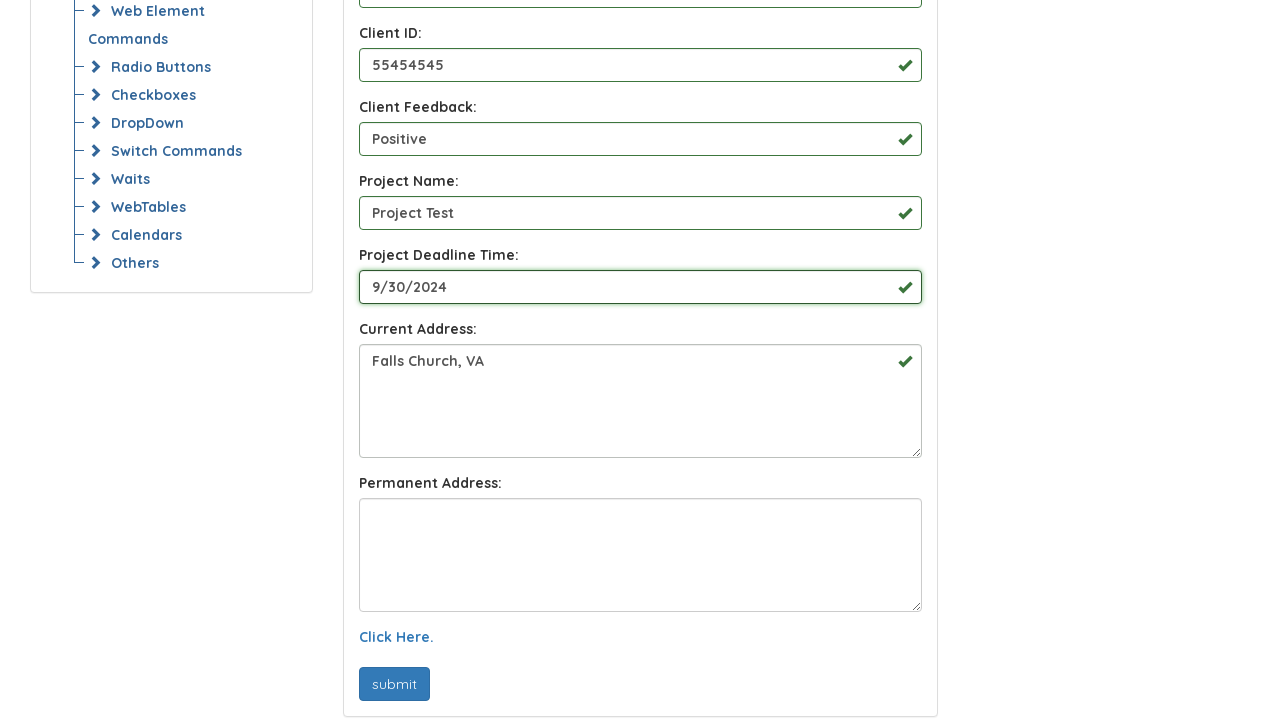

Filled permanent address field with 'Vienna, VA' on #PermanentAddressId
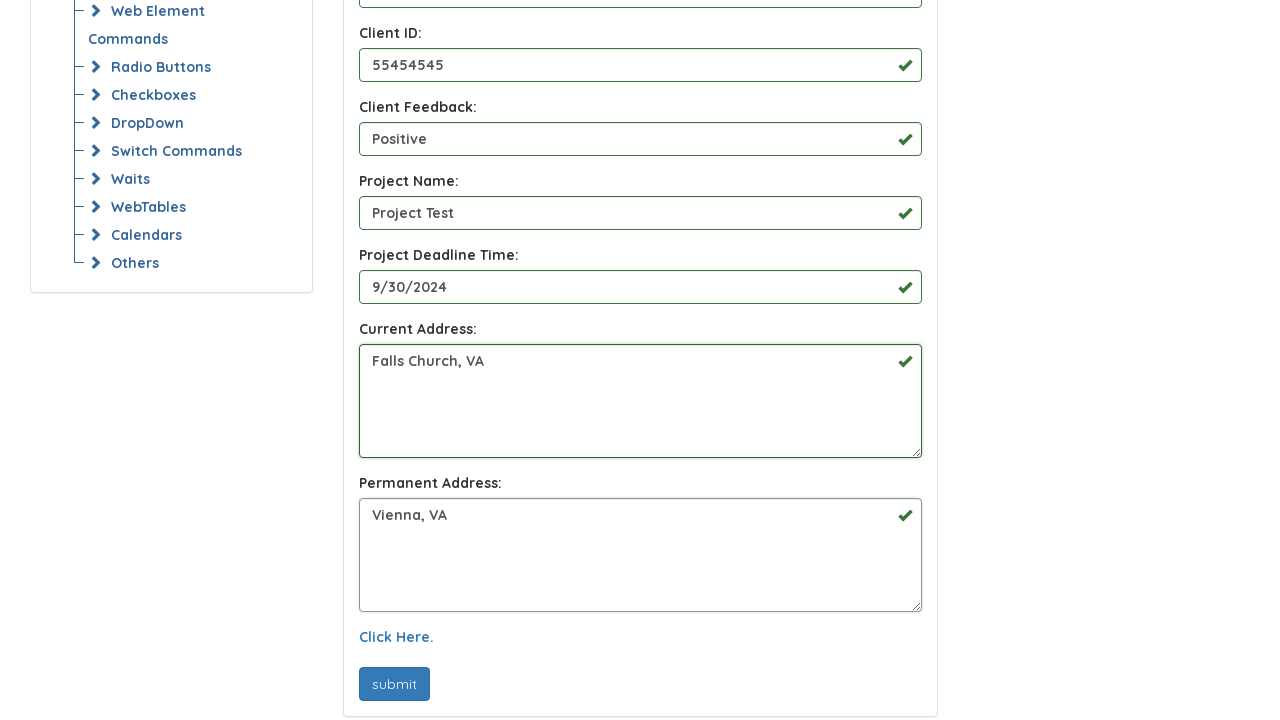

Clicked submit button to complete form submission at (394, 684) on #btn-submit
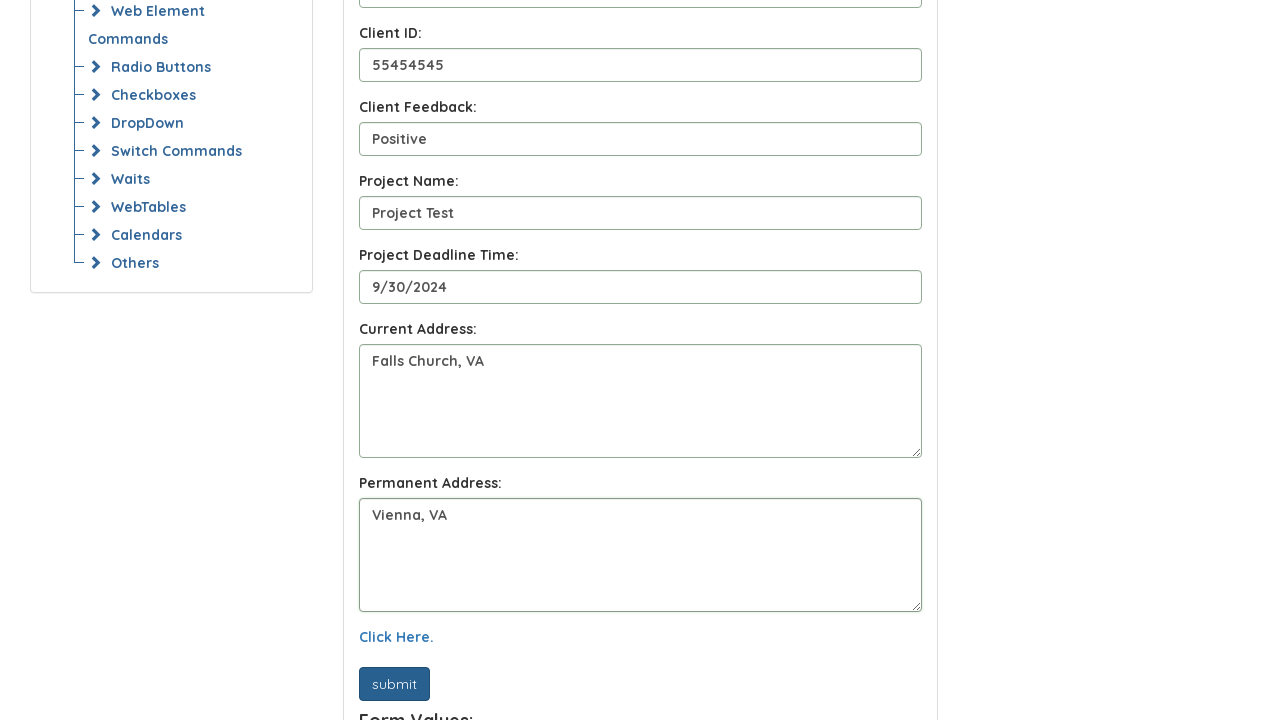

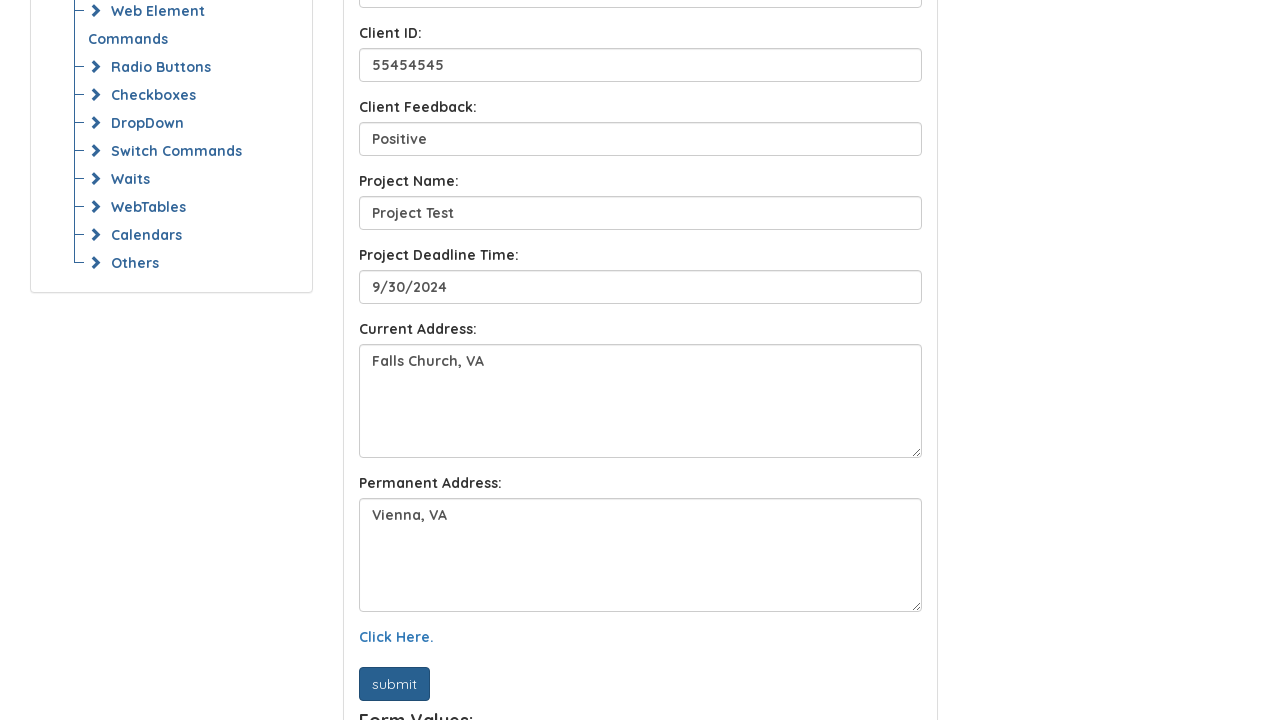